Tests that the toggle all checkbox updates state when individual items are completed or cleared

Starting URL: https://demo.playwright.dev/todomvc

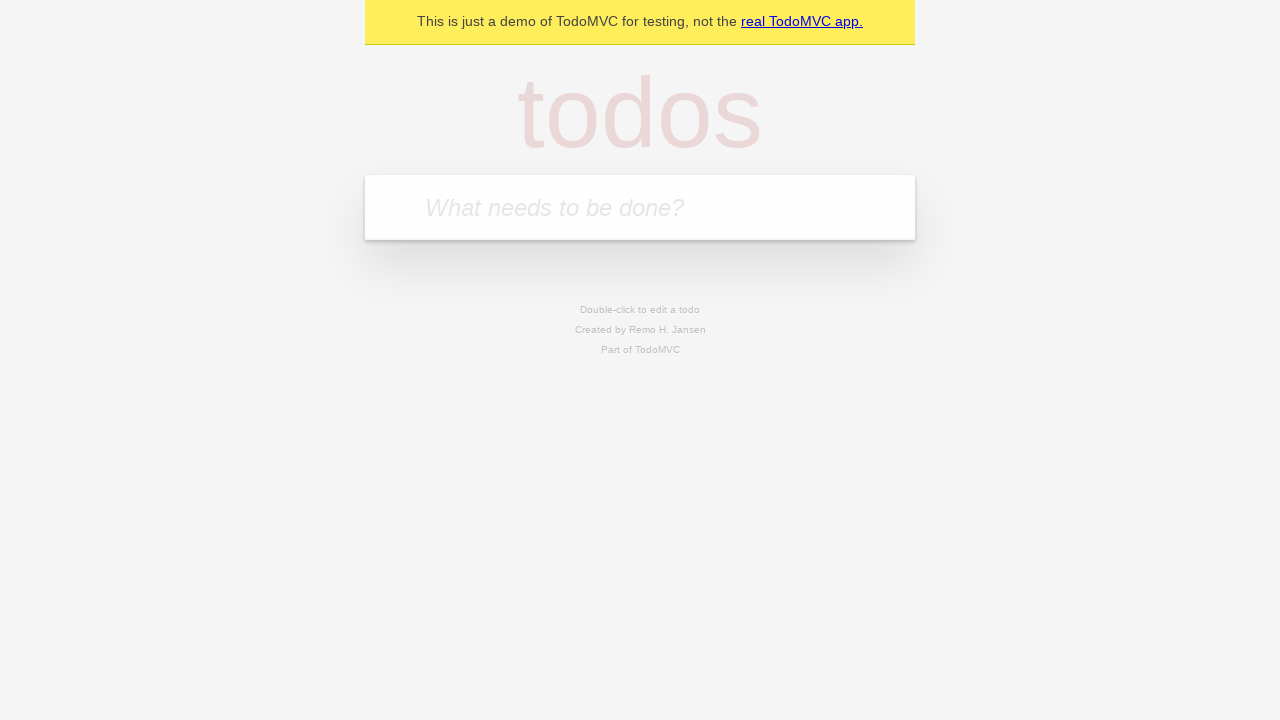

Filled new todo field with 'buy some cheese' on internal:attr=[placeholder="What needs to be done?"i]
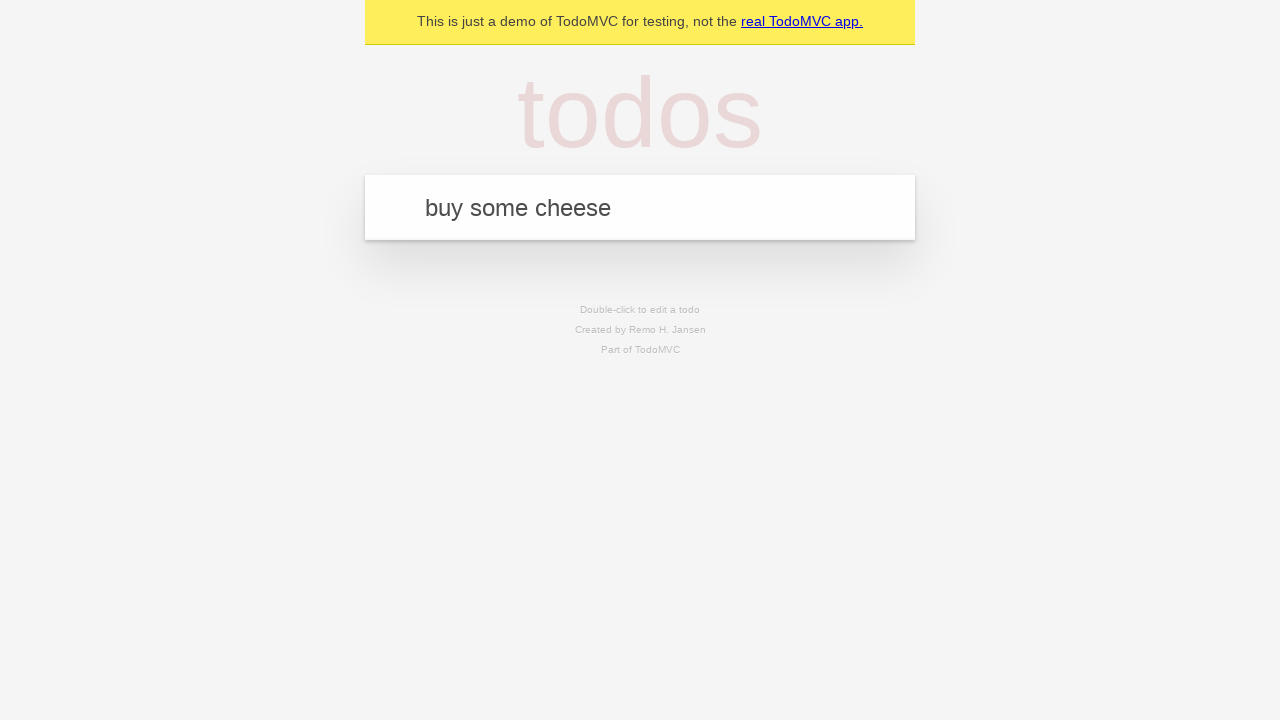

Pressed Enter to create todo 'buy some cheese' on internal:attr=[placeholder="What needs to be done?"i]
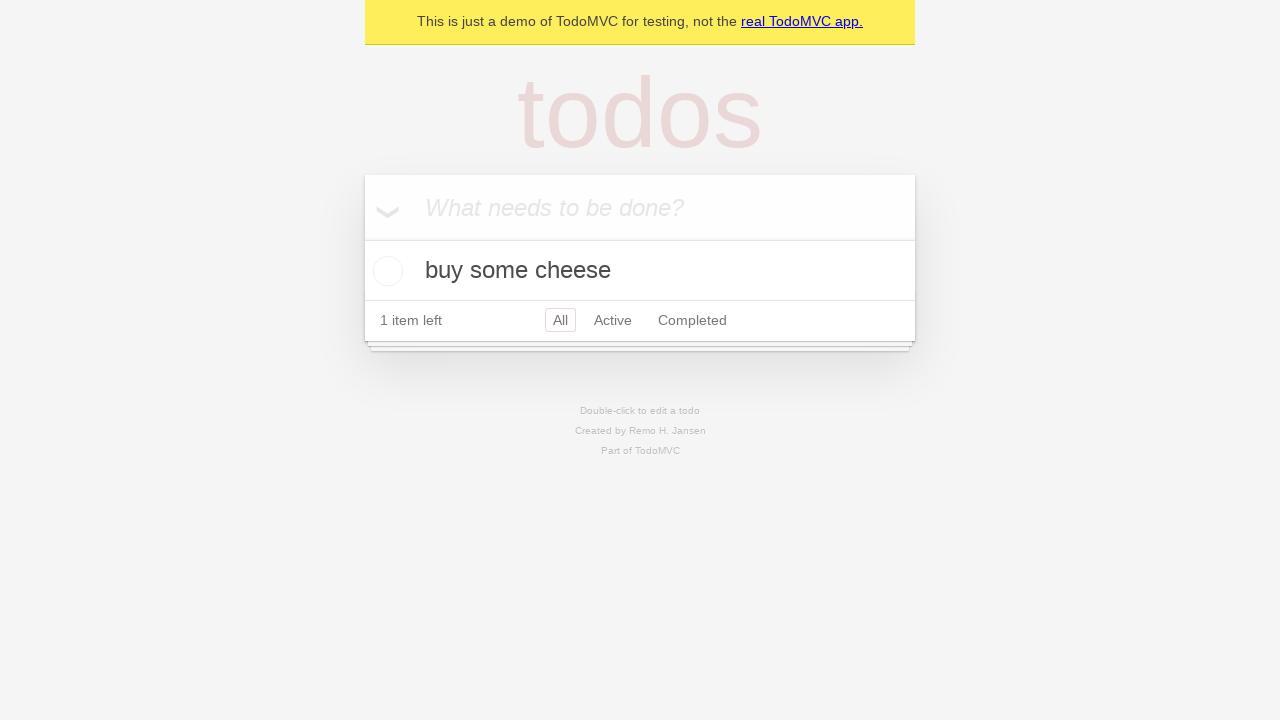

Filled new todo field with 'feed the cat' on internal:attr=[placeholder="What needs to be done?"i]
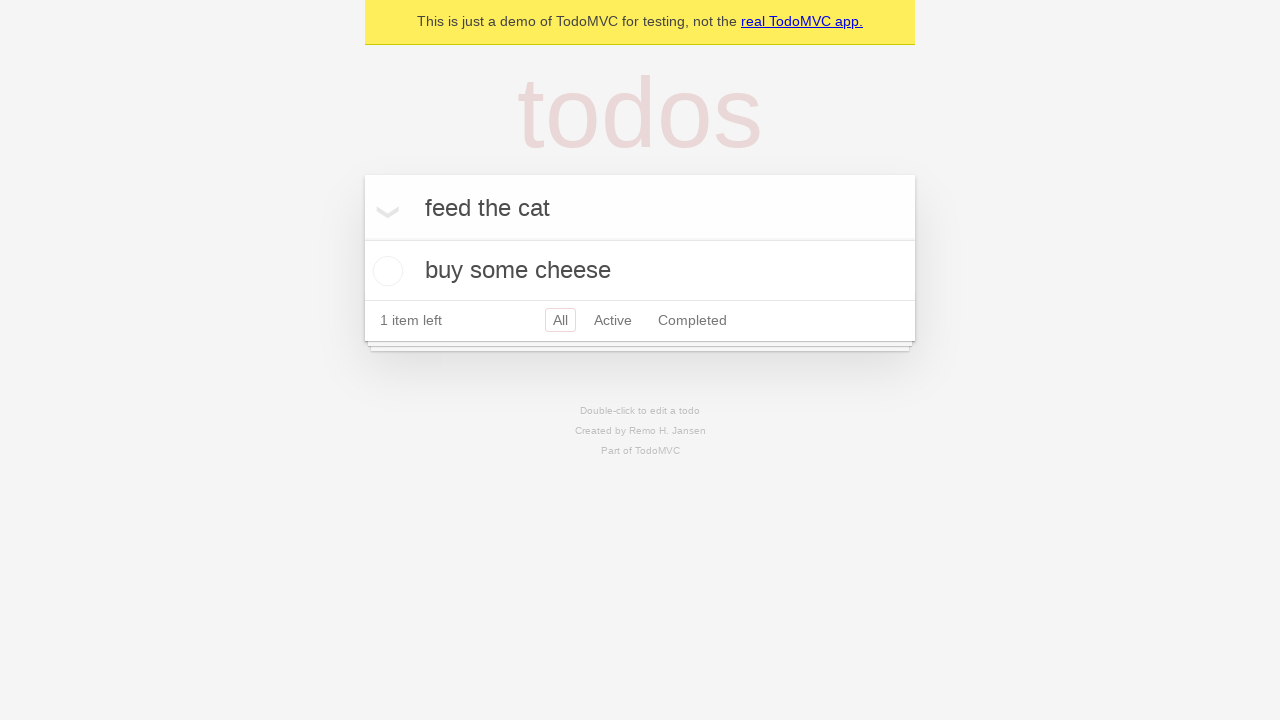

Pressed Enter to create todo 'feed the cat' on internal:attr=[placeholder="What needs to be done?"i]
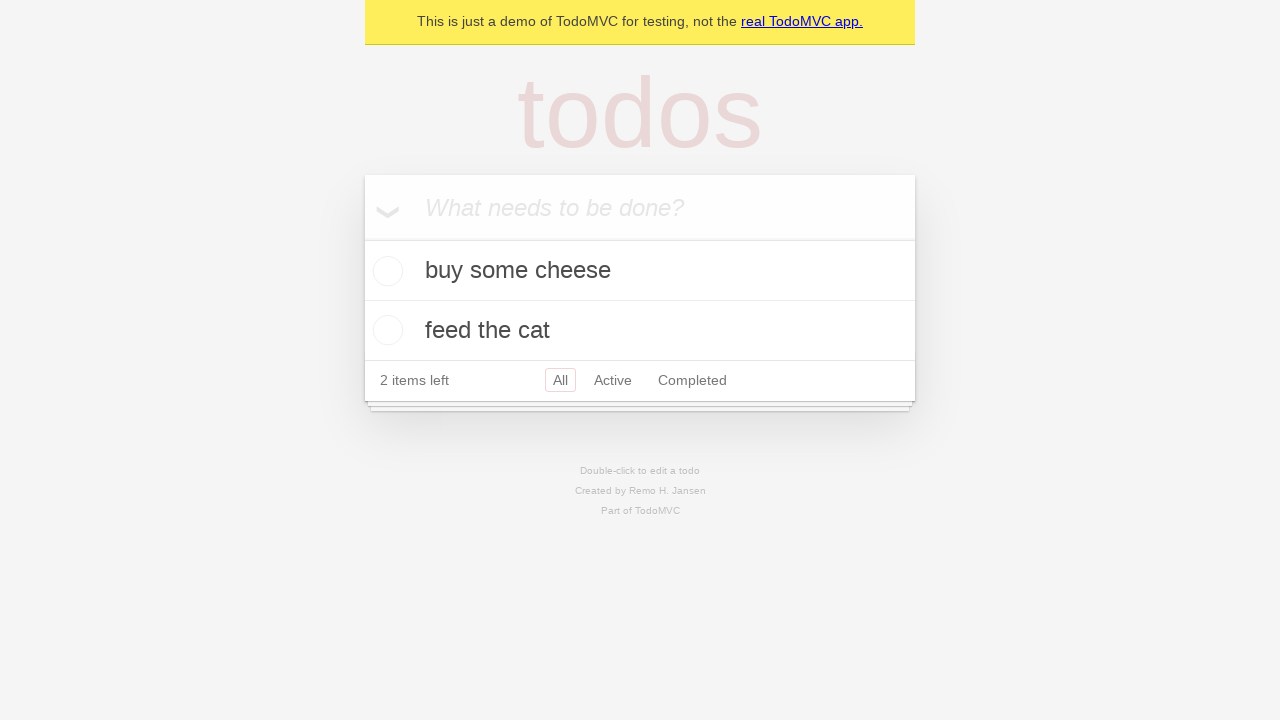

Filled new todo field with 'book a doctors appointment' on internal:attr=[placeholder="What needs to be done?"i]
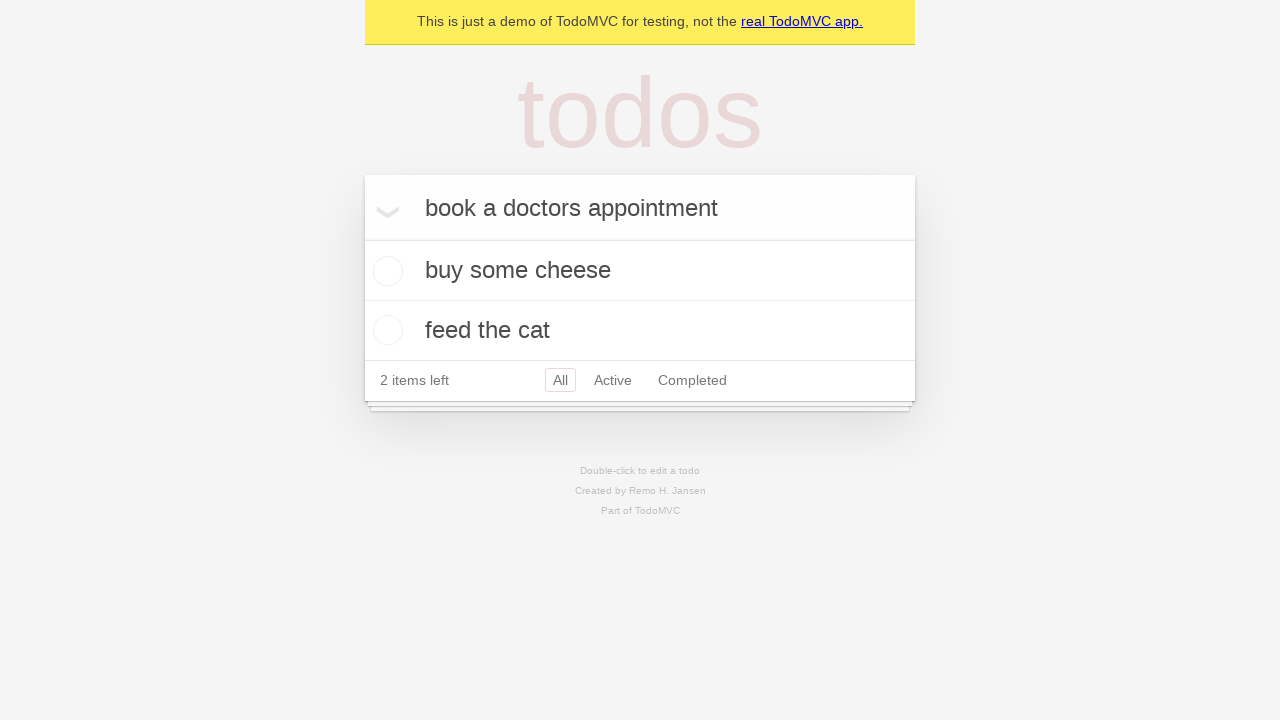

Pressed Enter to create todo 'book a doctors appointment' on internal:attr=[placeholder="What needs to be done?"i]
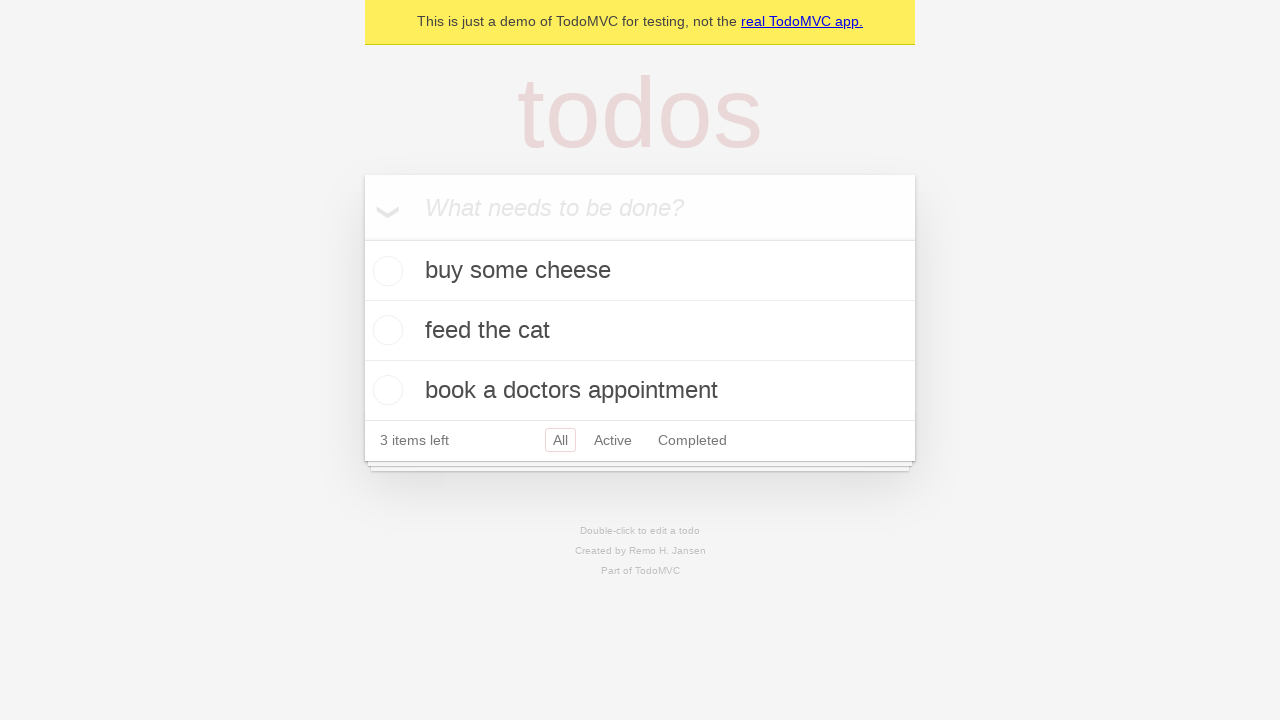

Waited for all 3 todos to be created
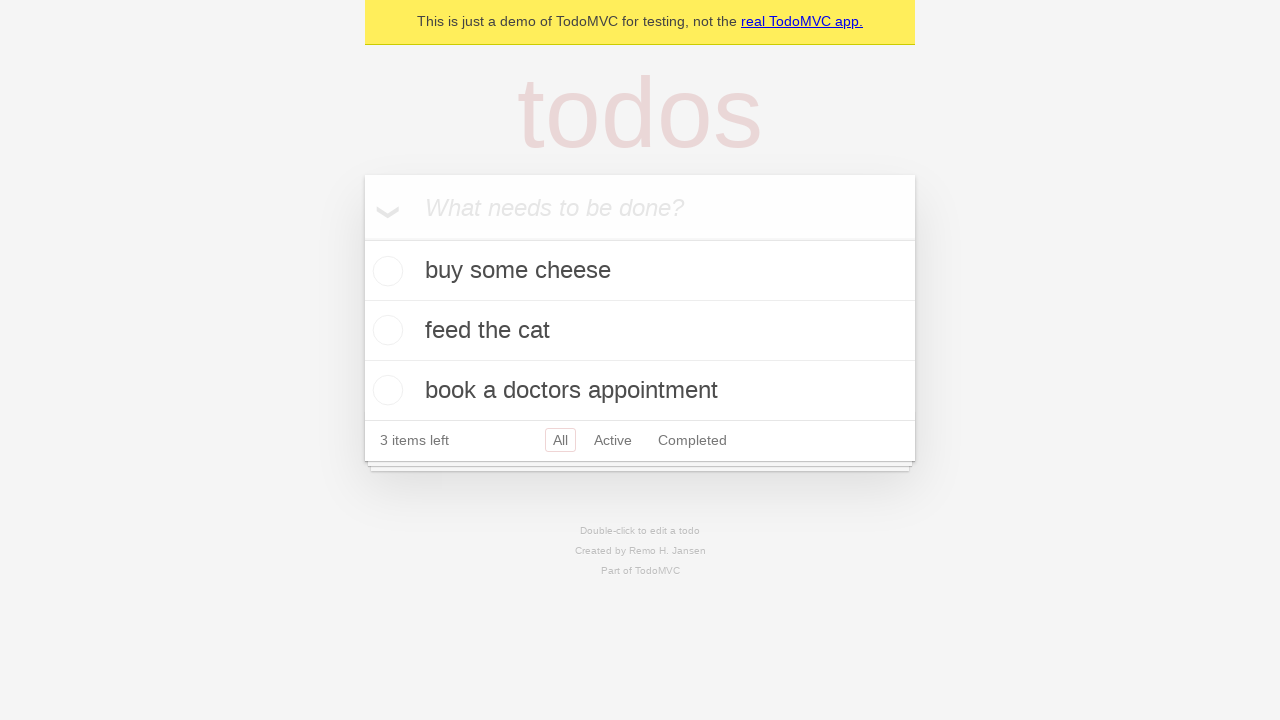

Clicked toggle all checkbox to mark all todos as complete at (362, 238) on internal:label="Mark all as complete"i
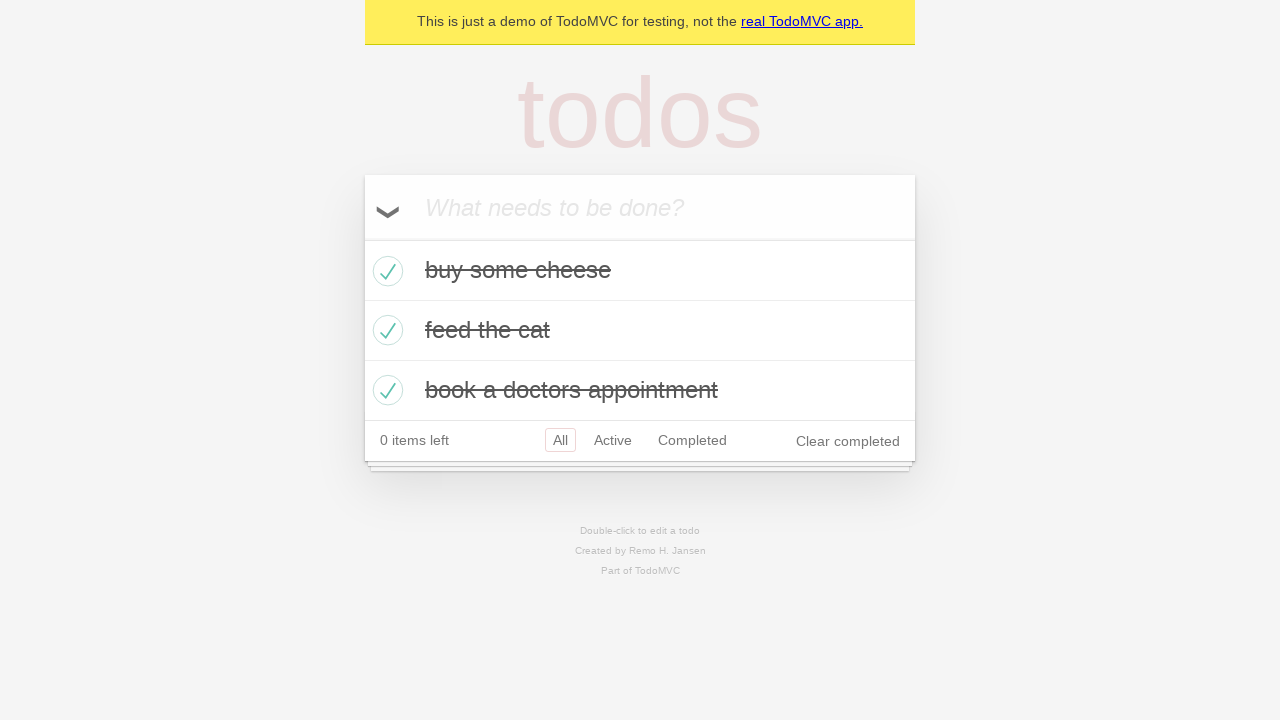

Unchecked the first todo item at (385, 271) on internal:testid=[data-testid="todo-item"s] >> nth=0 >> internal:role=checkbox
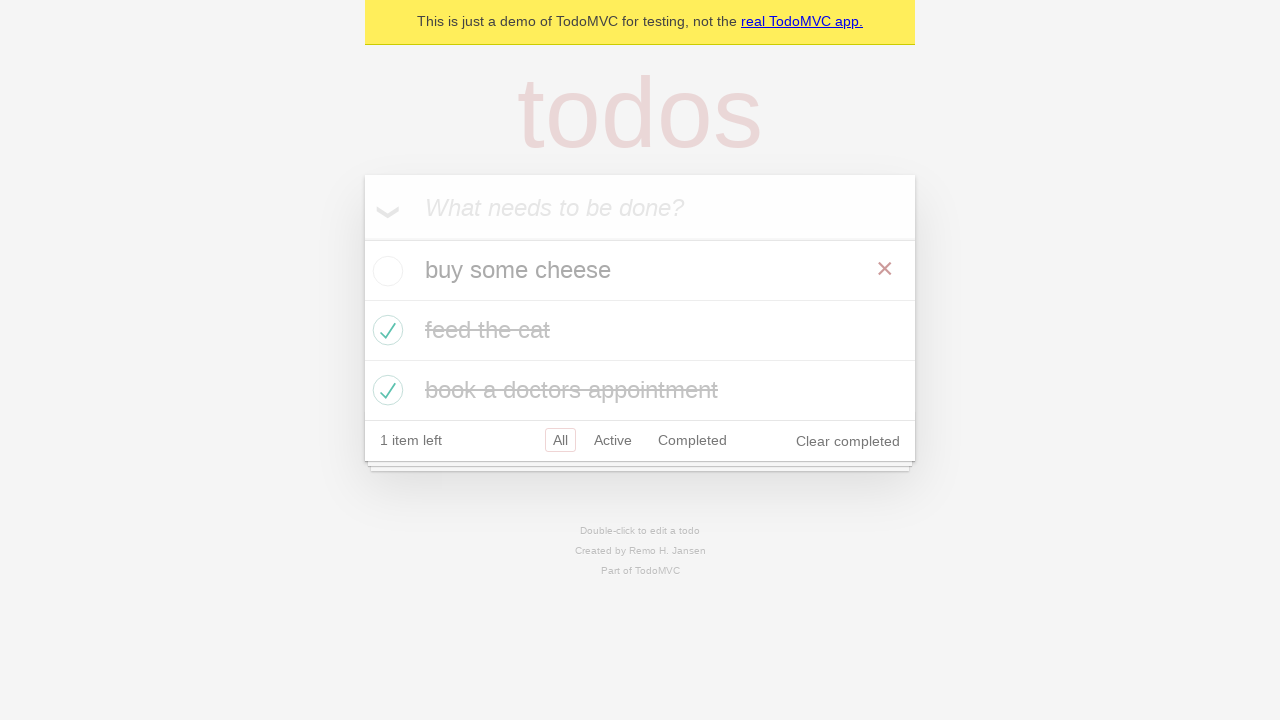

Re-checked the first todo item at (385, 271) on internal:testid=[data-testid="todo-item"s] >> nth=0 >> internal:role=checkbox
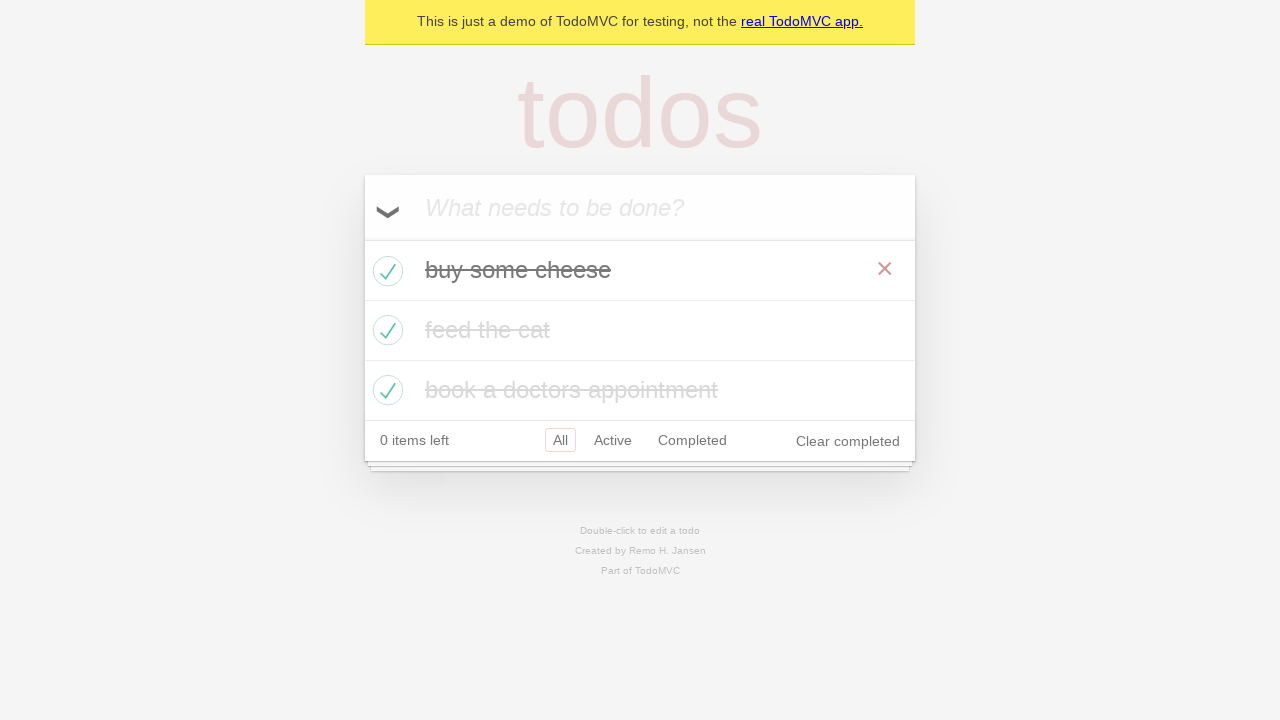

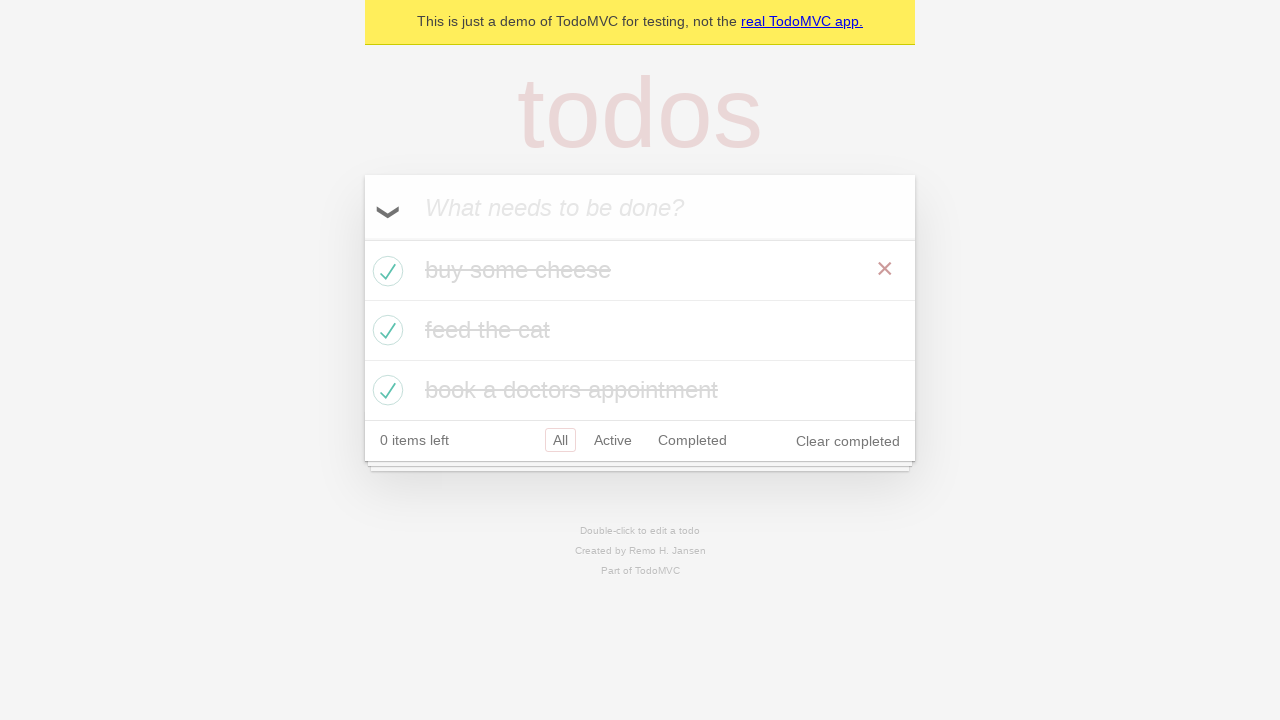